Tests accepting a JavaScript alert by clicking the first alert button, verifying the alert text, clicking OK, and verifying the result message.

Starting URL: https://testcenter.techproeducation.com/index.php?page=javascript-alerts

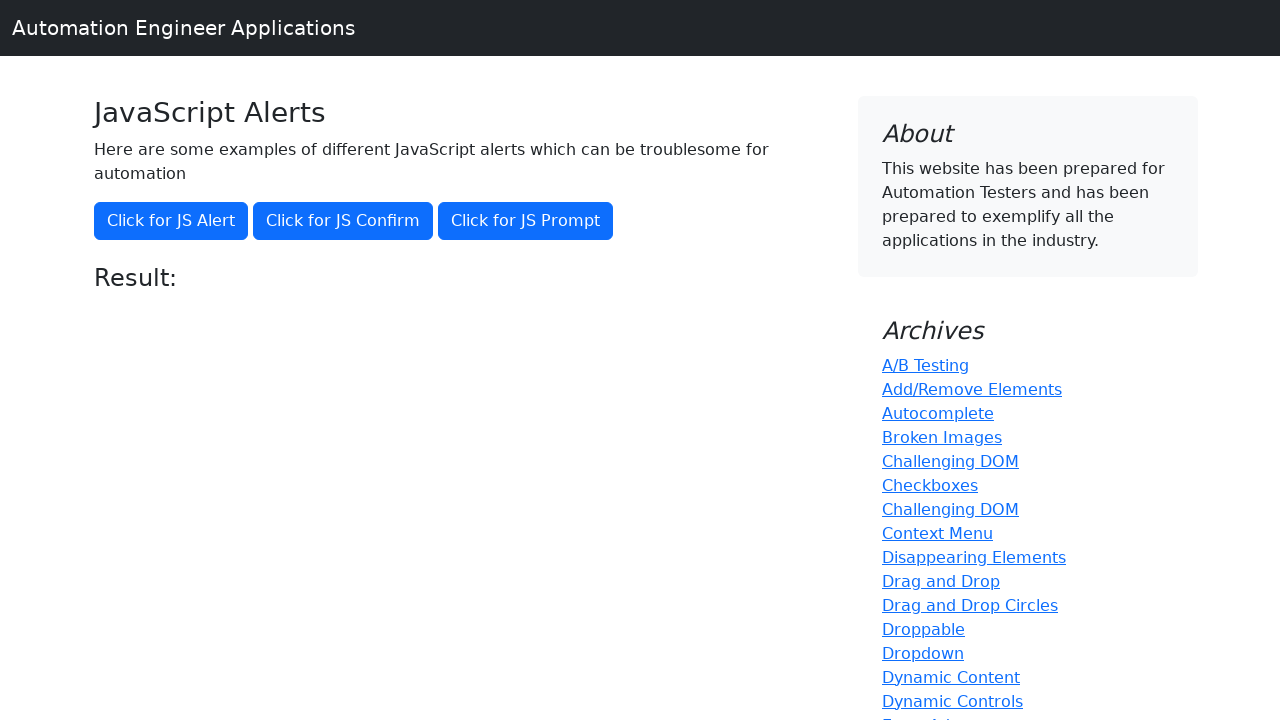

Clicked the first alert button to trigger JavaScript alert at (171, 221) on xpath=//button[@onclick='jsAlert()']
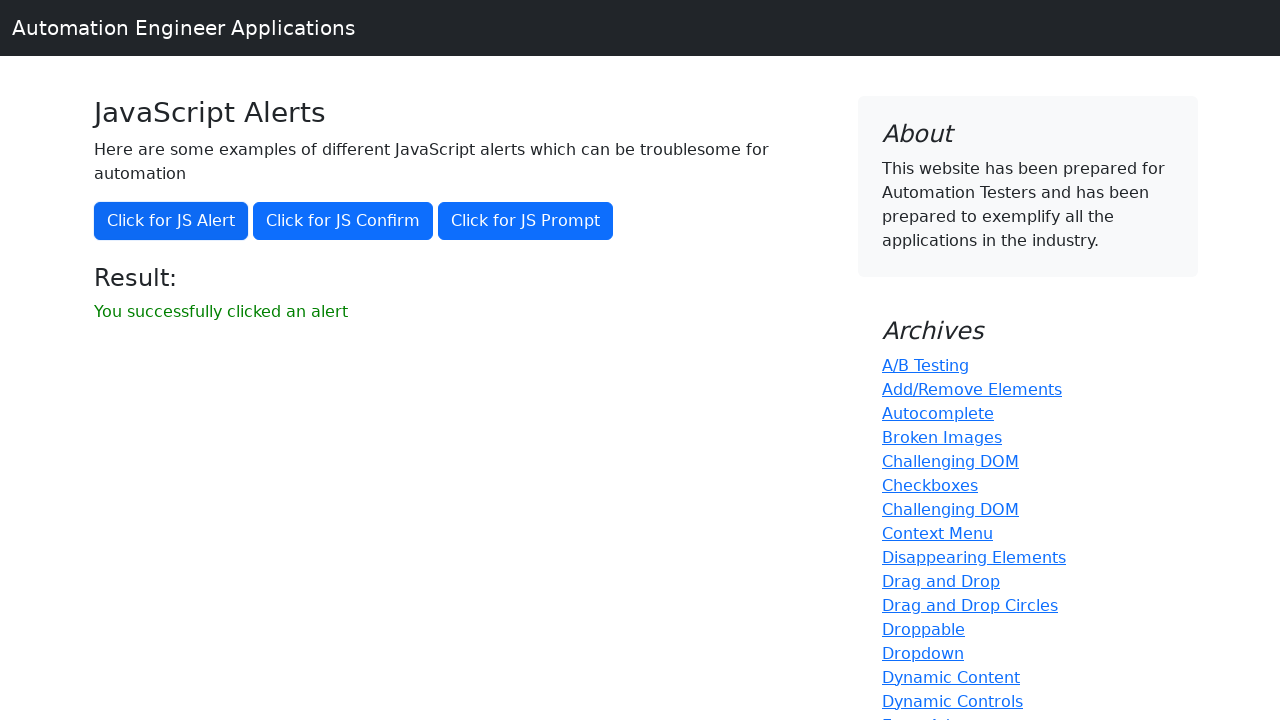

Set up dialog handler to accept alerts
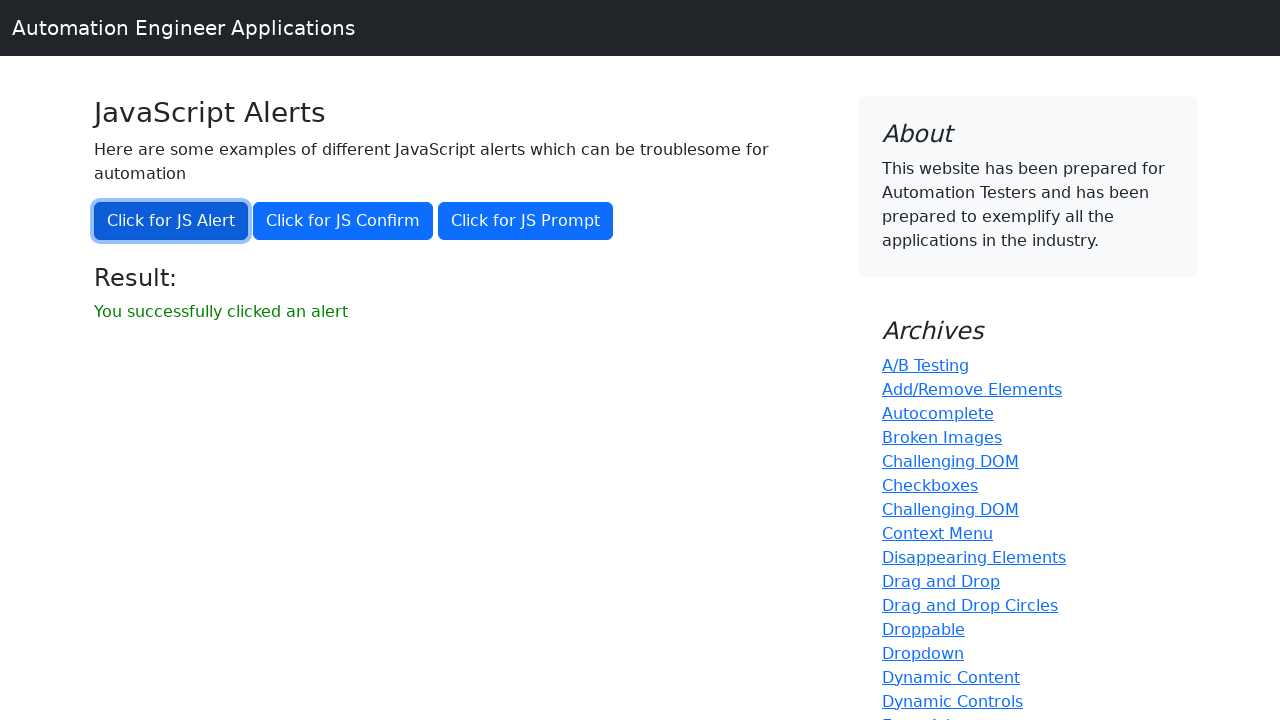

Waited for result message to appear
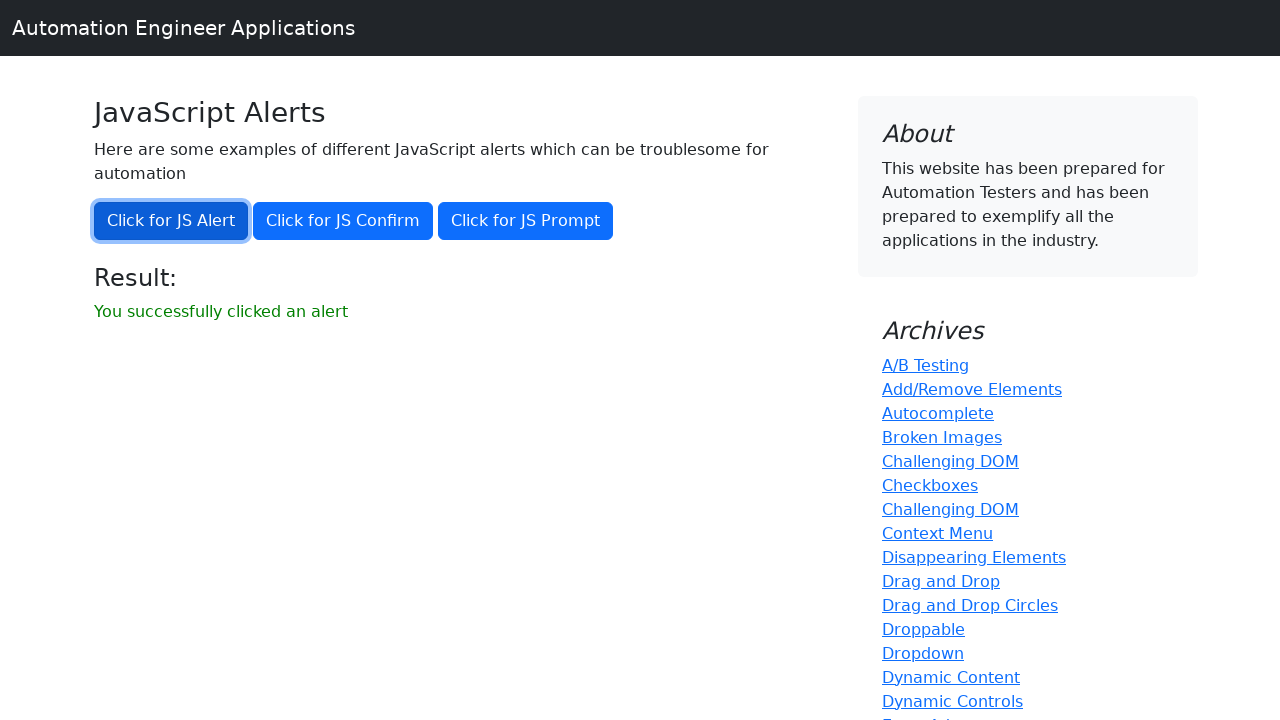

Retrieved result text content
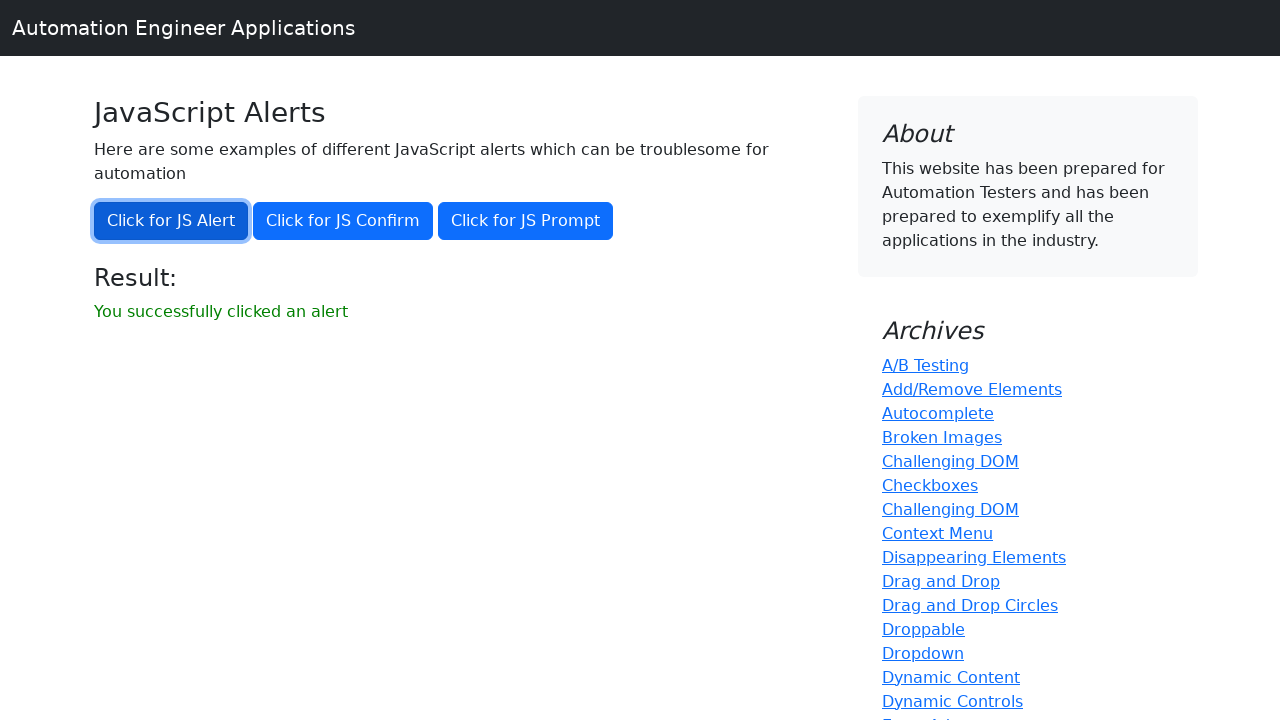

Verified result text matches expected message 'You successfully clicked an alert'
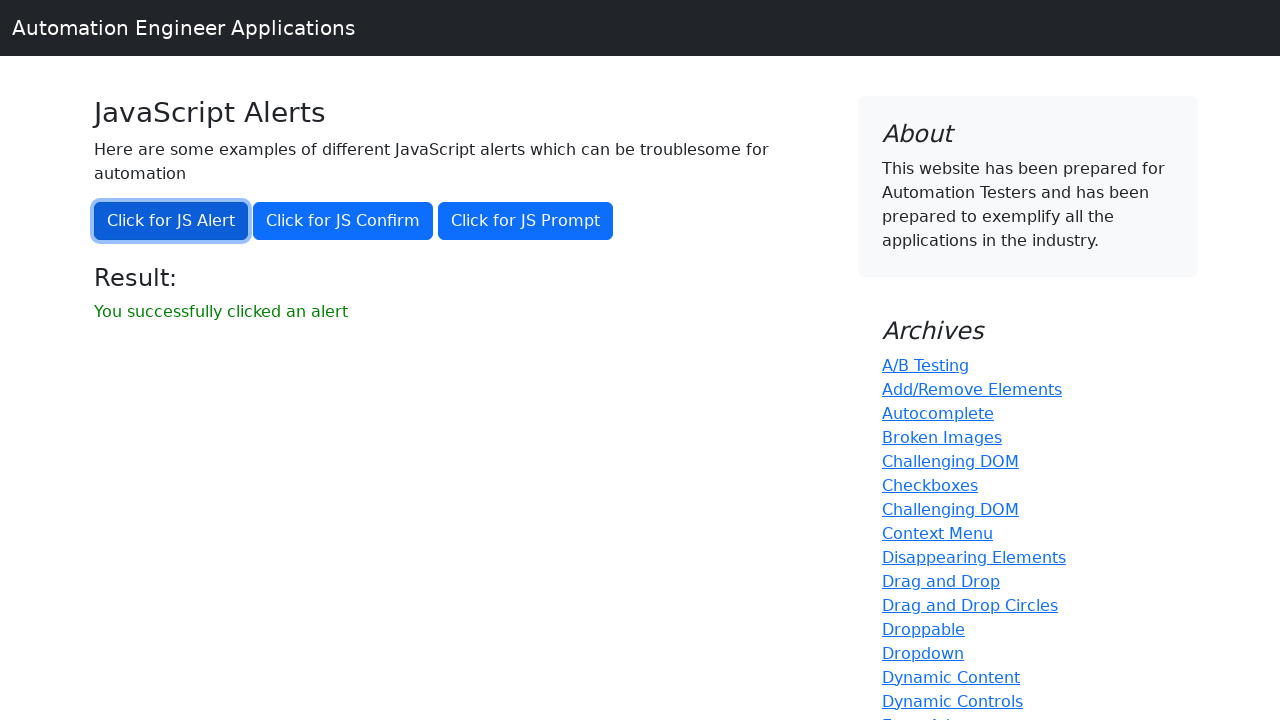

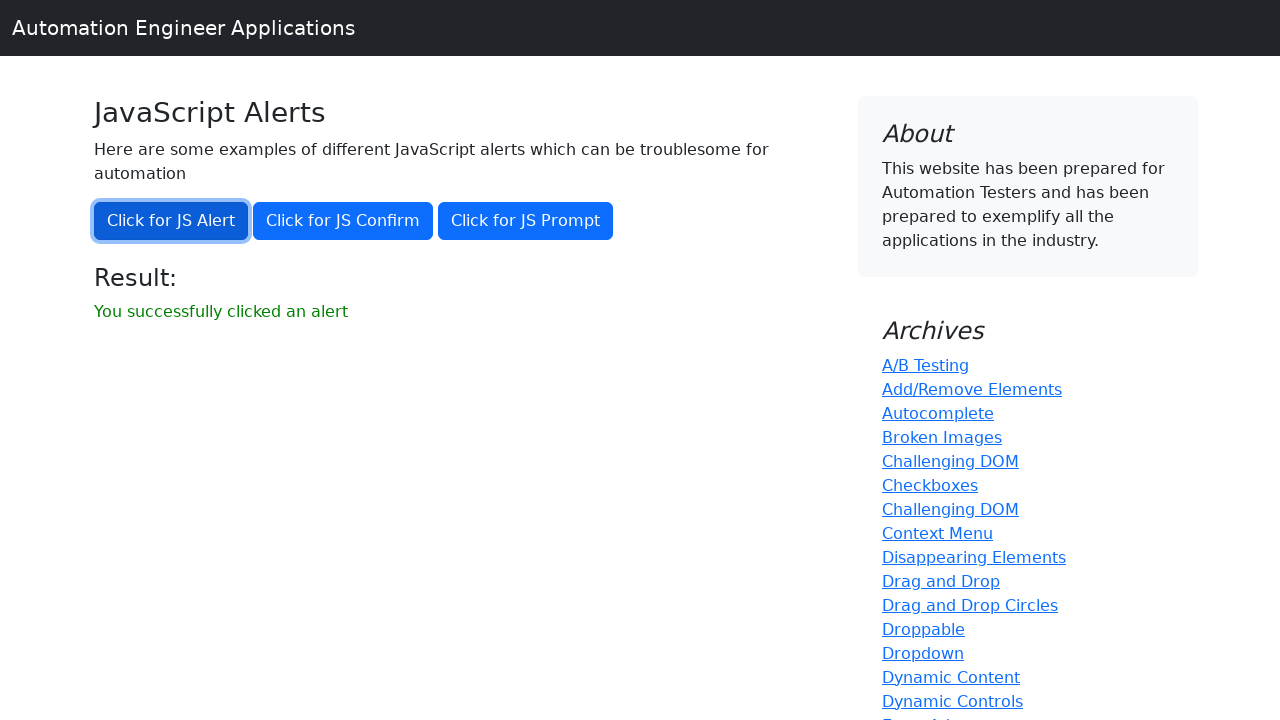